Tests date of birth dropdown selection by selecting year 1950, month December, and day 1 using different selection methods

Starting URL: http://practice.cydeo.com/dropdown

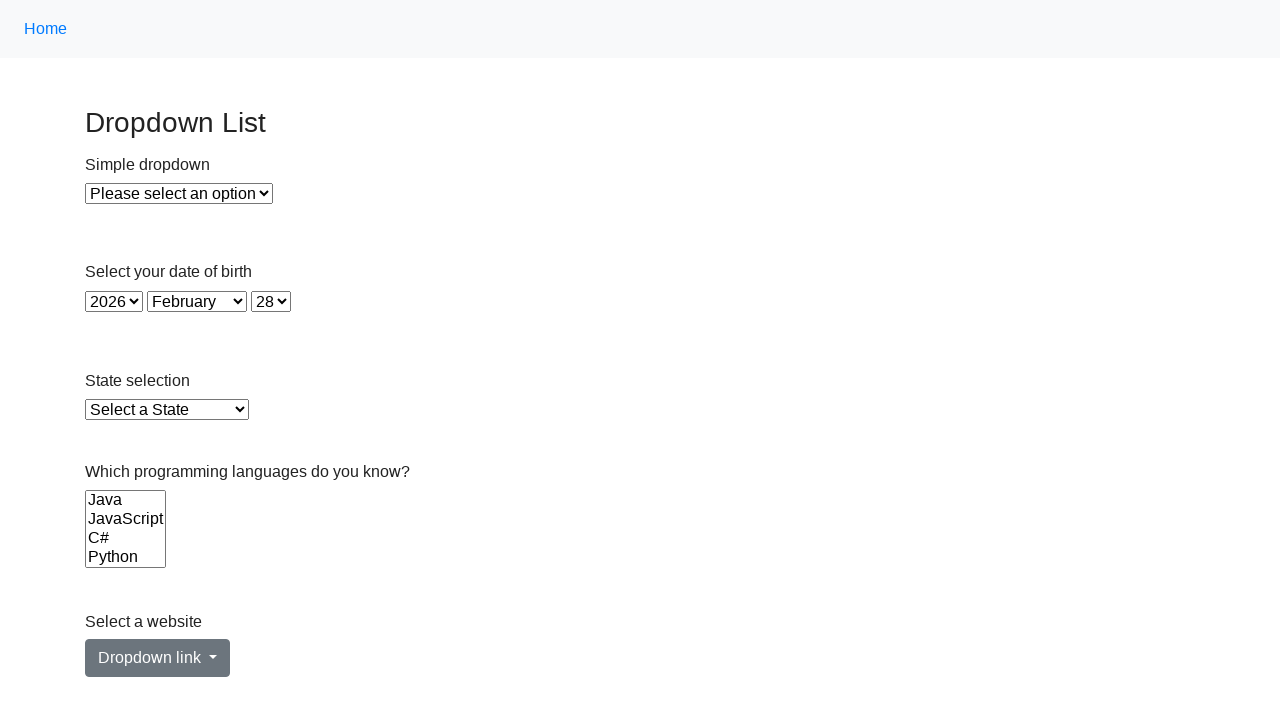

Navigated to dropdown practice page
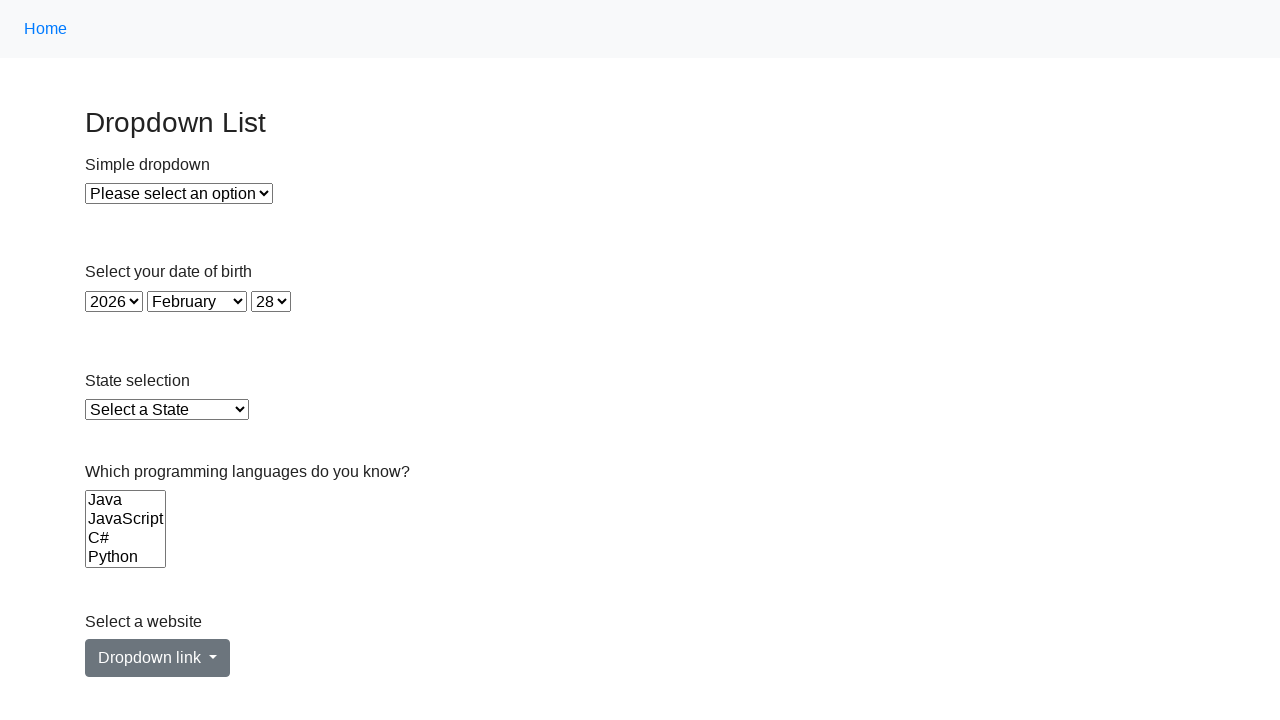

Selected year 1950 from year dropdown on #year
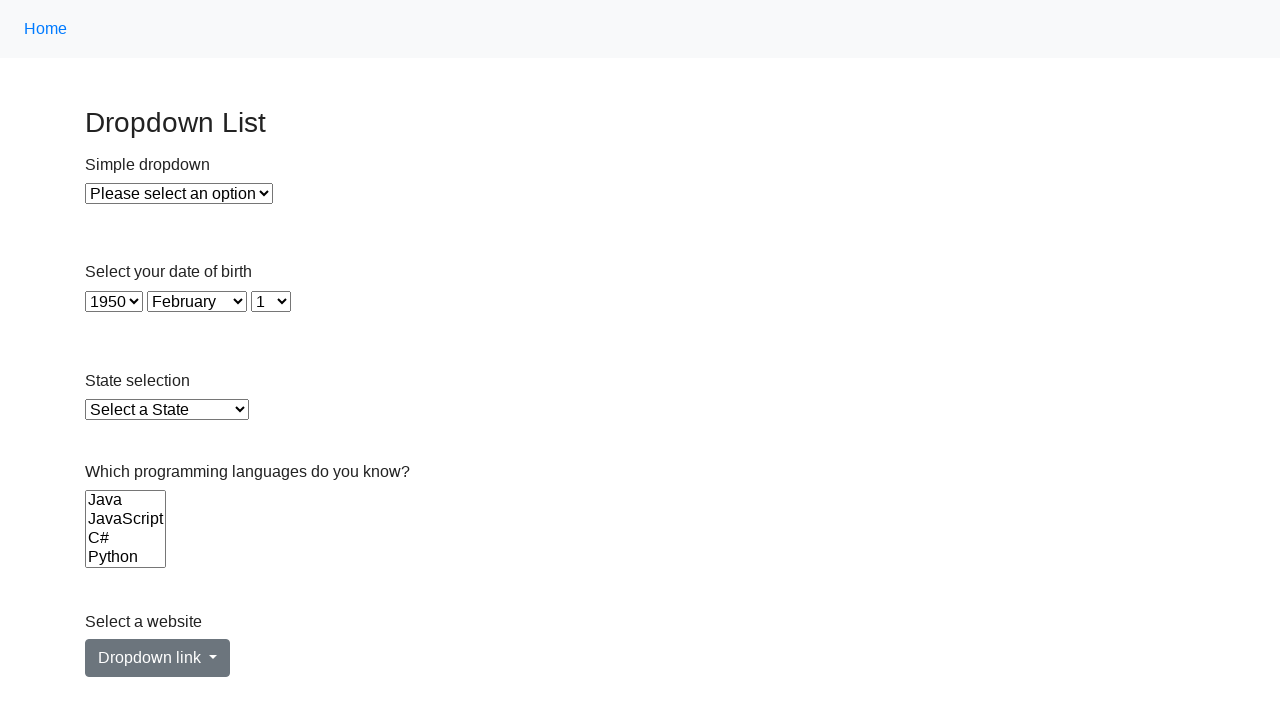

Selected month December (value 11) from month dropdown on #month
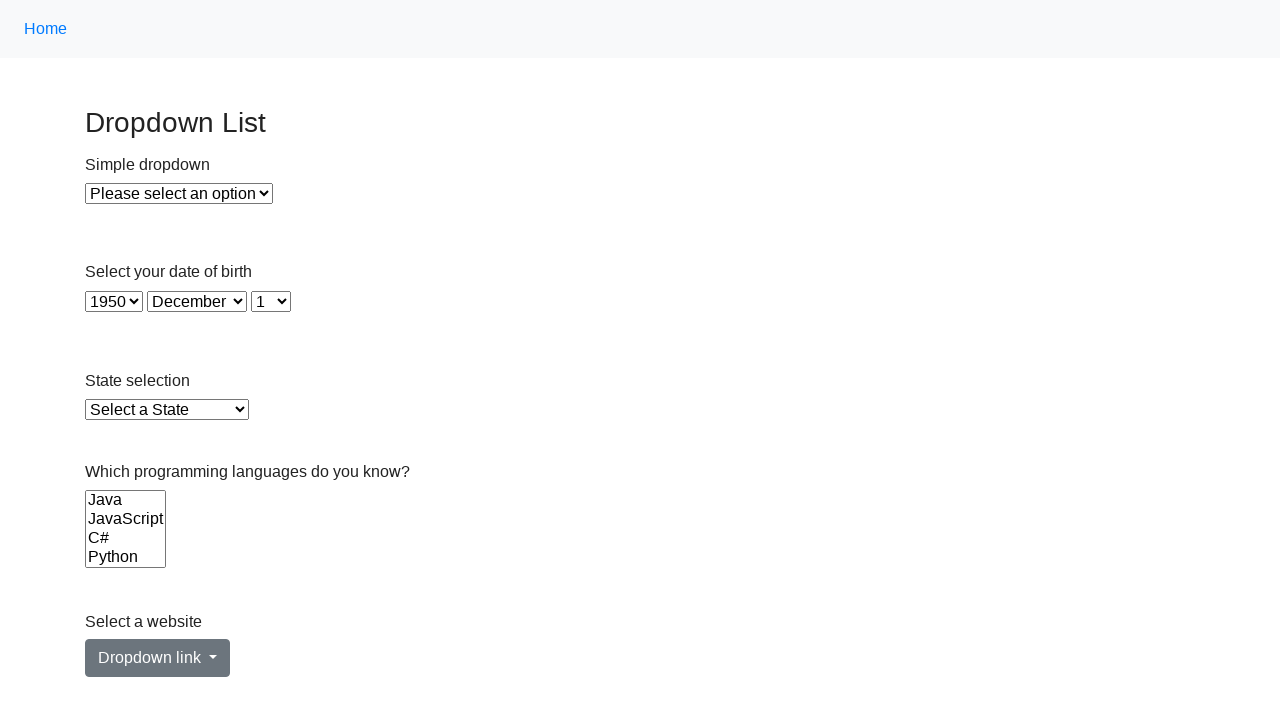

Selected day 1 (first option) from day dropdown on #day
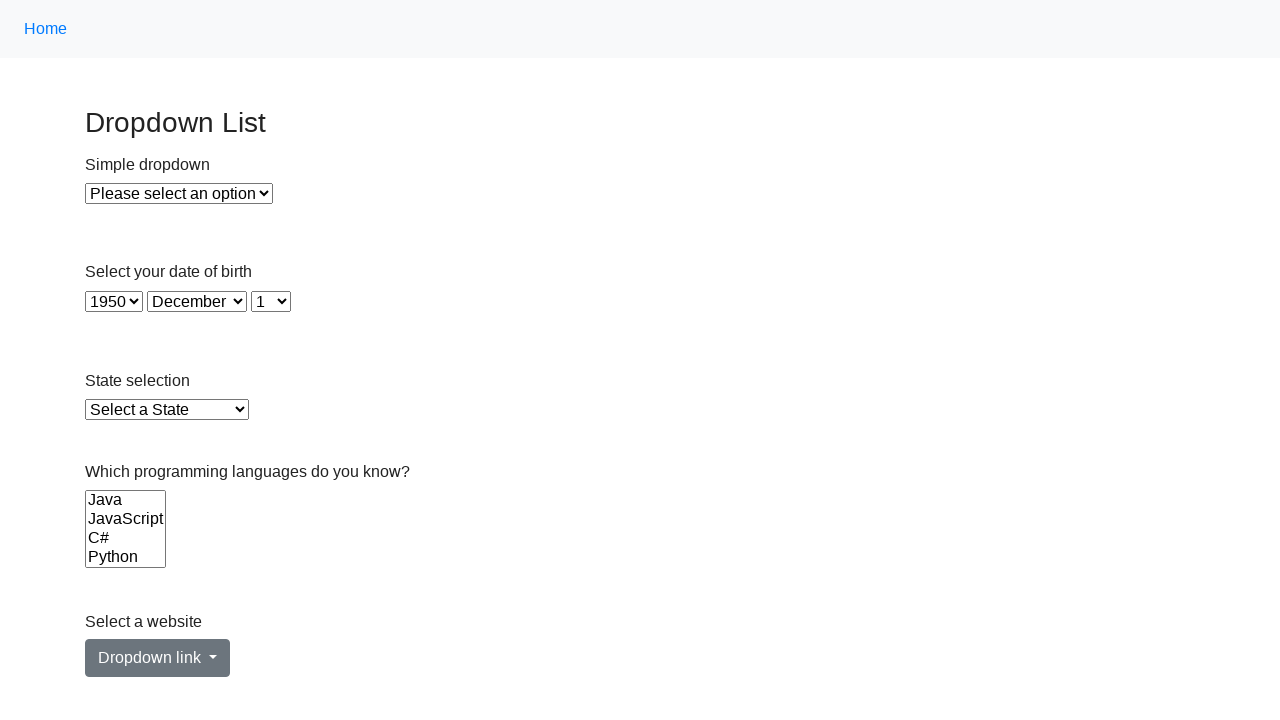

Waited 500ms for dropdown selections to register
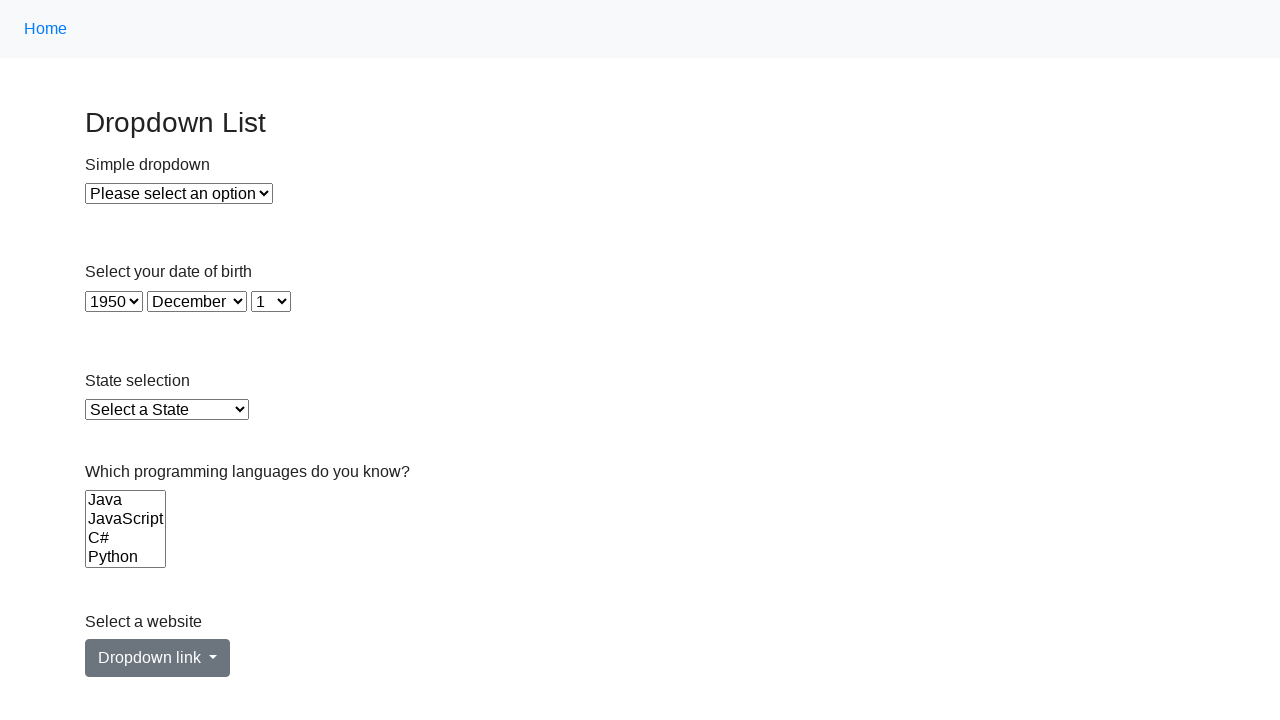

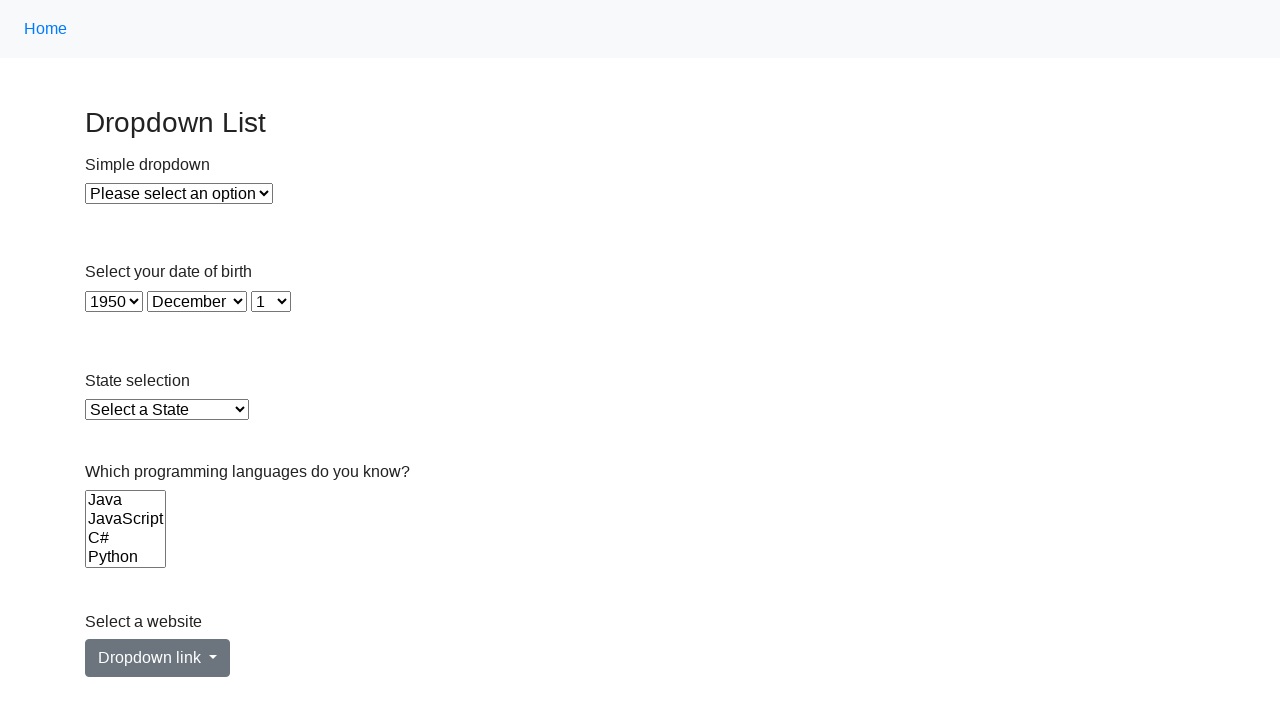